Tests hover functionality by hovering over an avatar image and verifying that the hidden caption becomes visible after the hover action.

Starting URL: http://the-internet.herokuapp.com/hovers

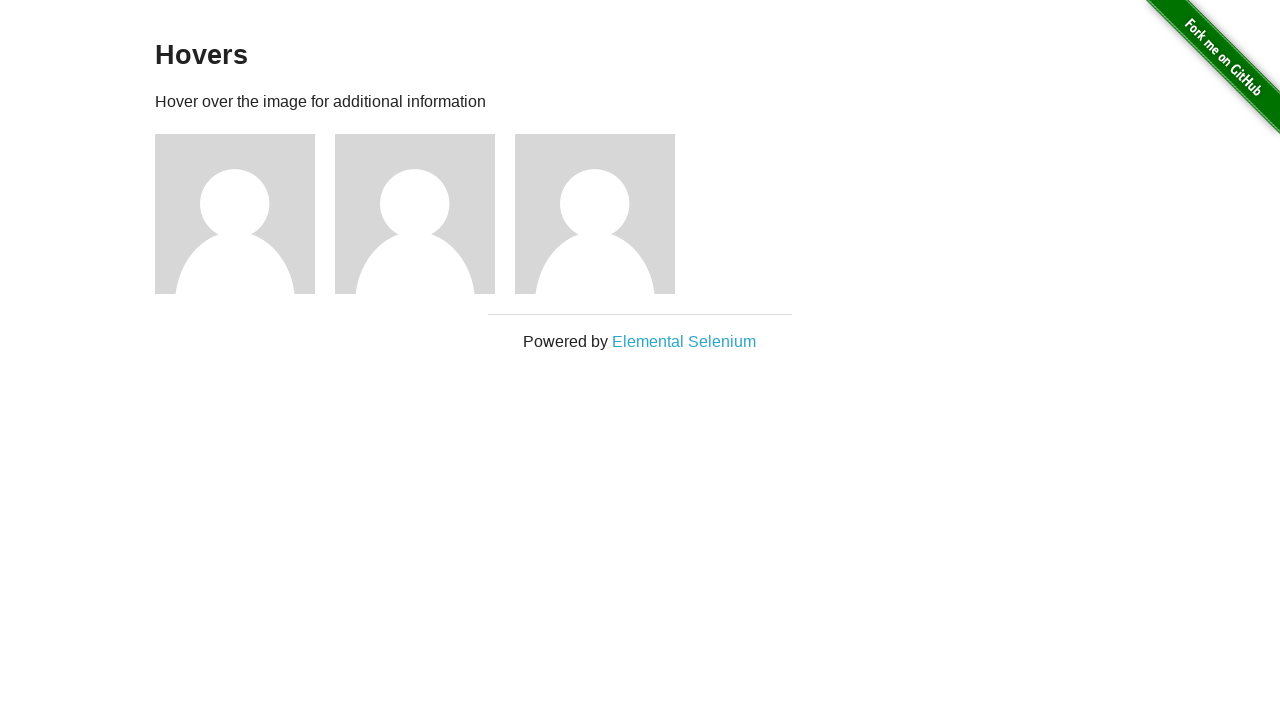

Located the first avatar figure element
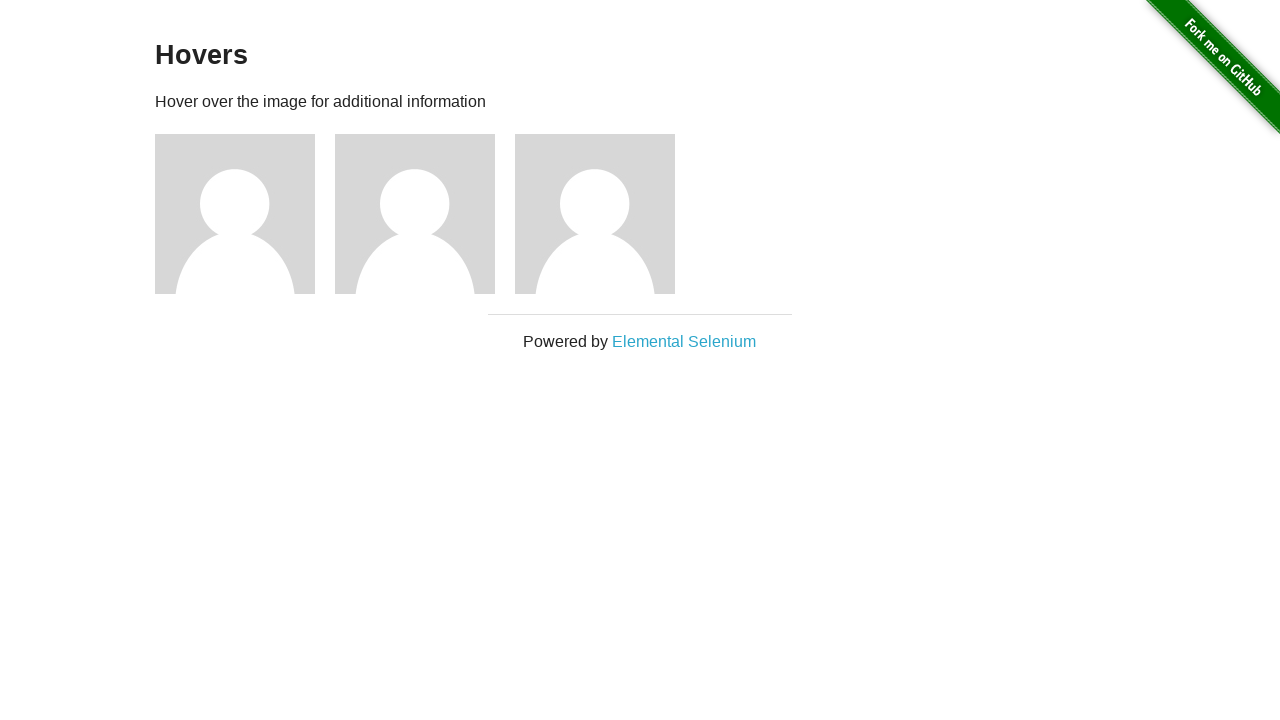

Hovered over the avatar image to trigger caption visibility at (245, 214) on .figure >> nth=0
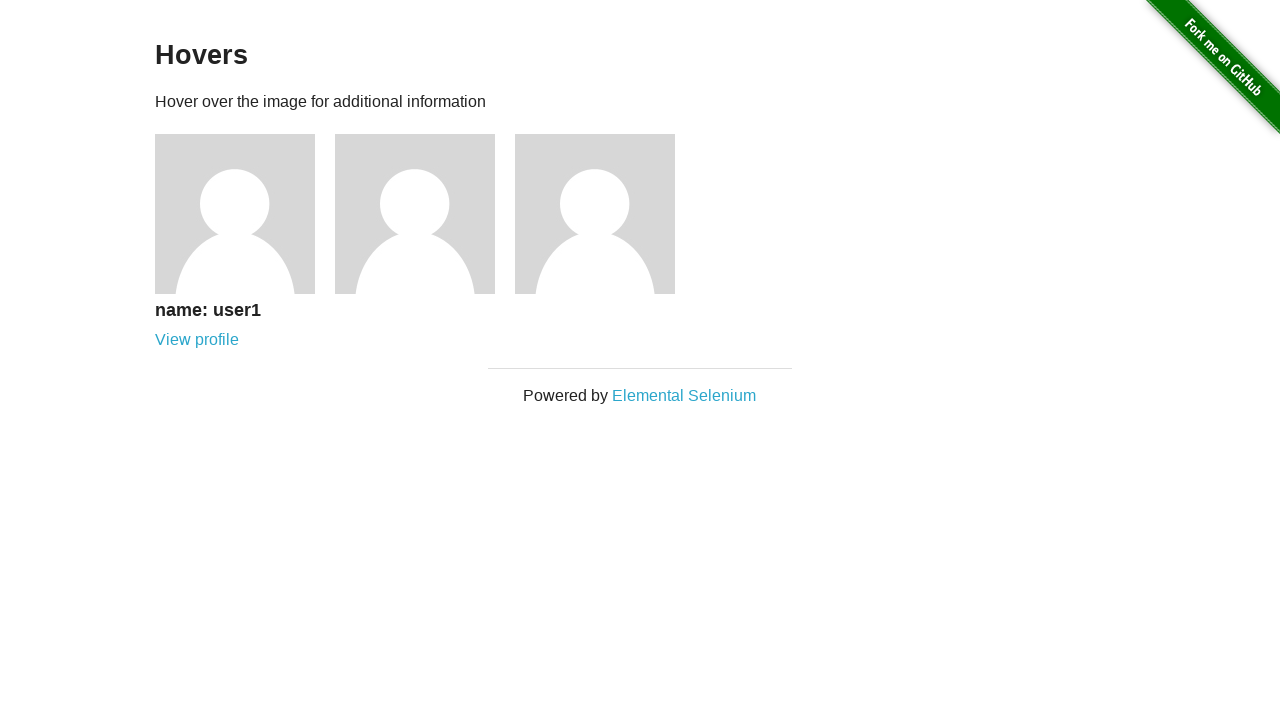

Located the avatar caption element
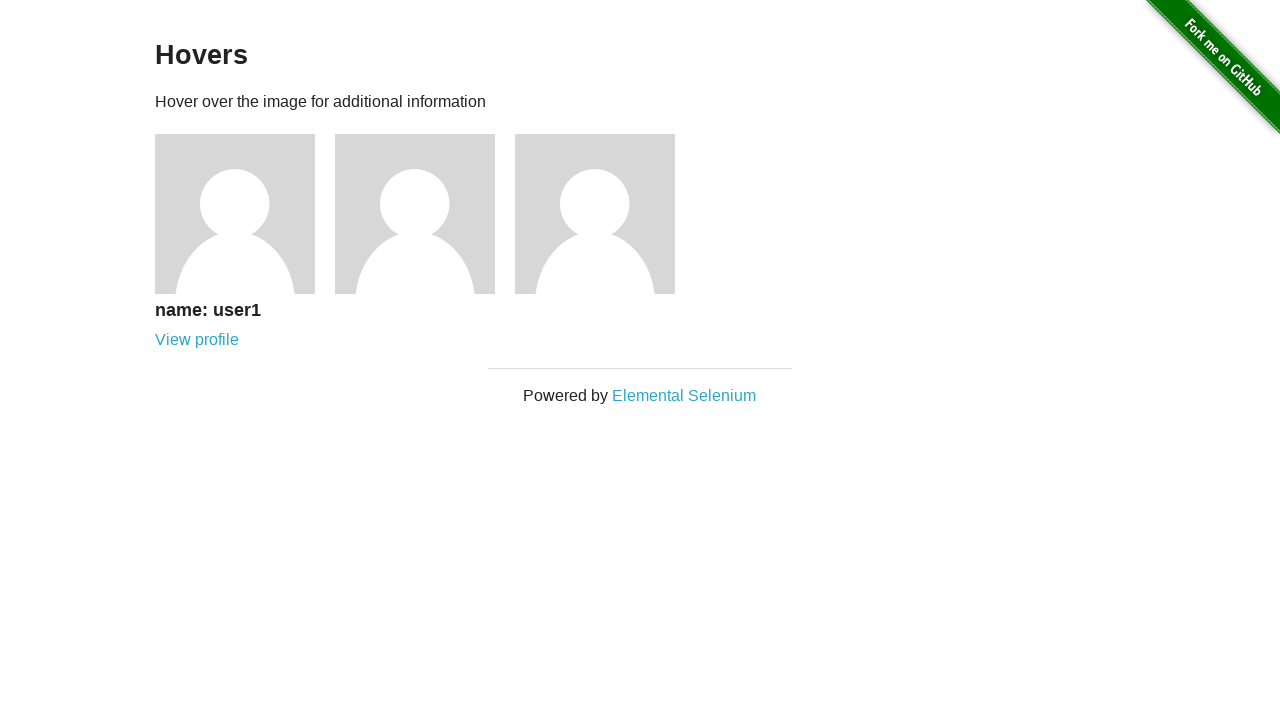

Verified that the caption is now visible after hover action
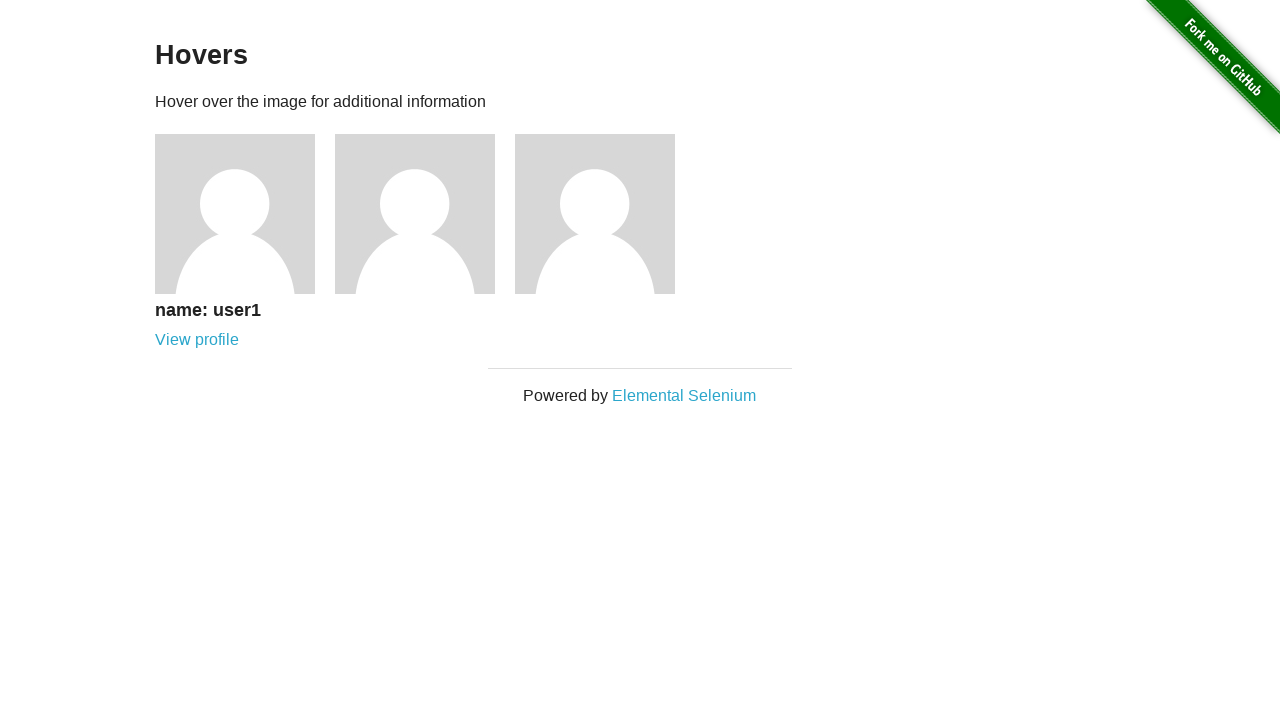

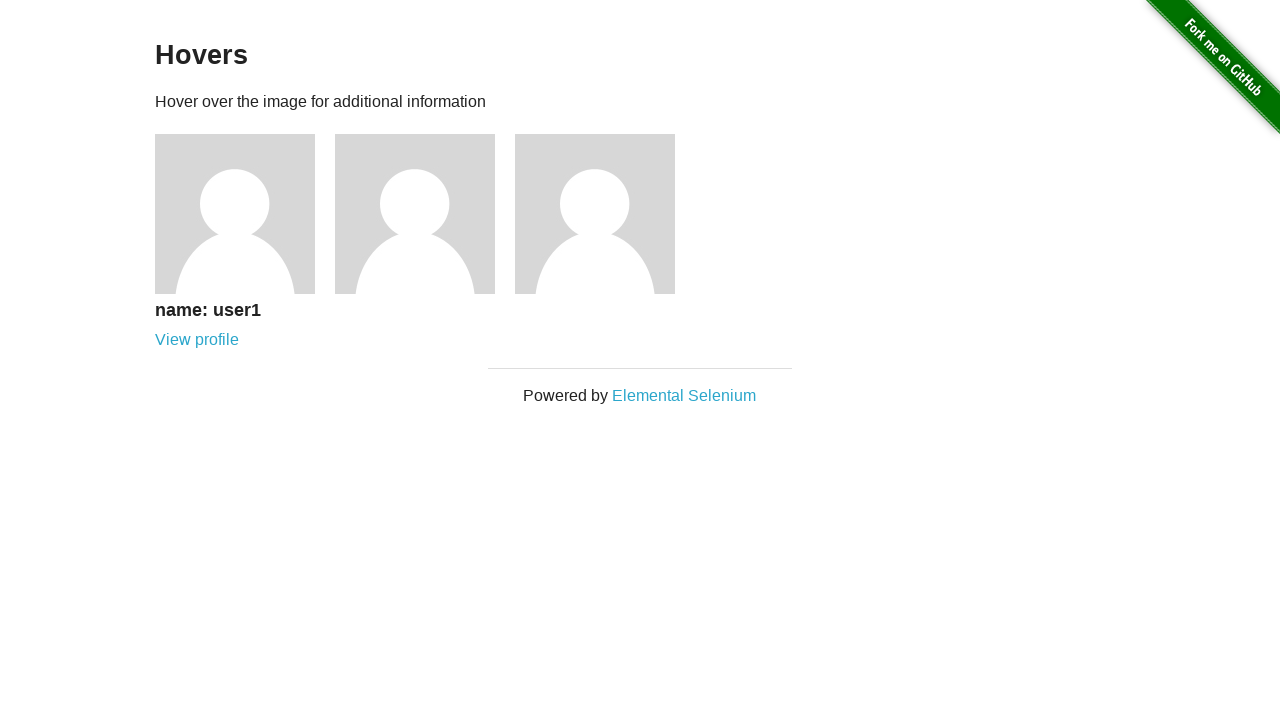